Tests window handling functionality by opening a new window and interacting with form elements in the new window

Starting URL: https://www.hyrtutorials.com/p/window-handles-practice.html

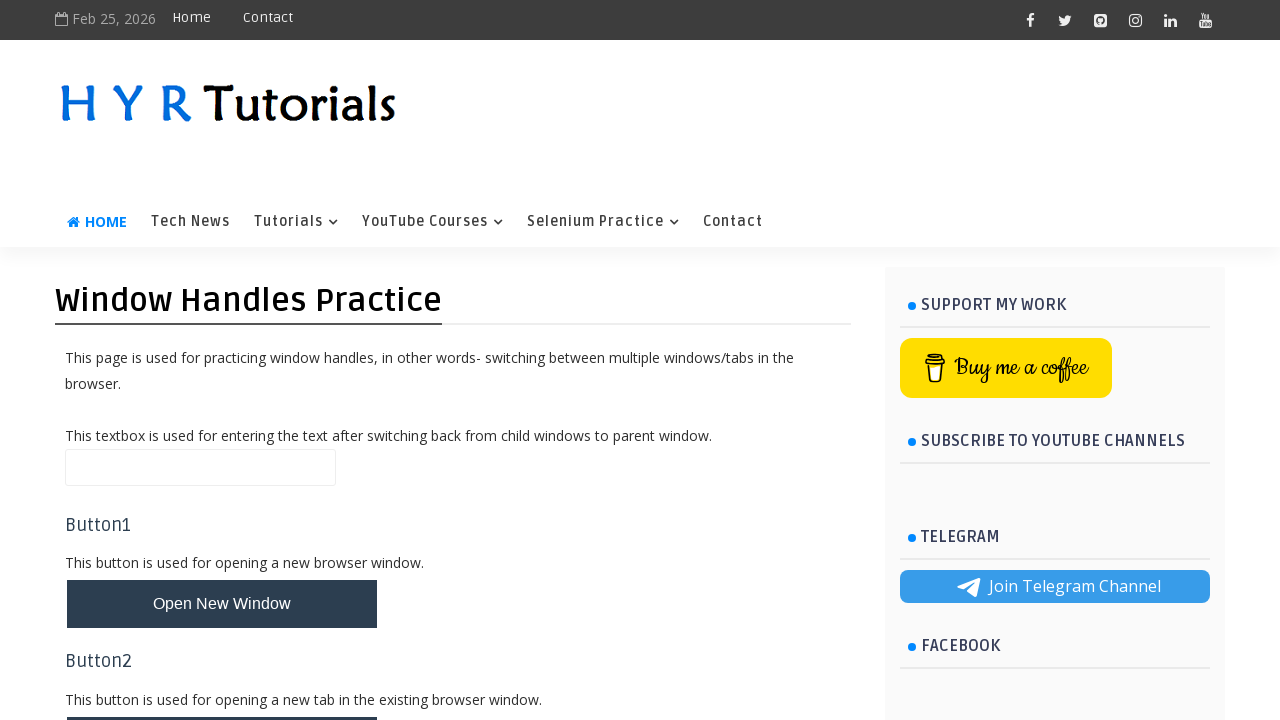

Clicked button to open new window at (222, 604) on xpath=//*[@id='newWindowBtn']
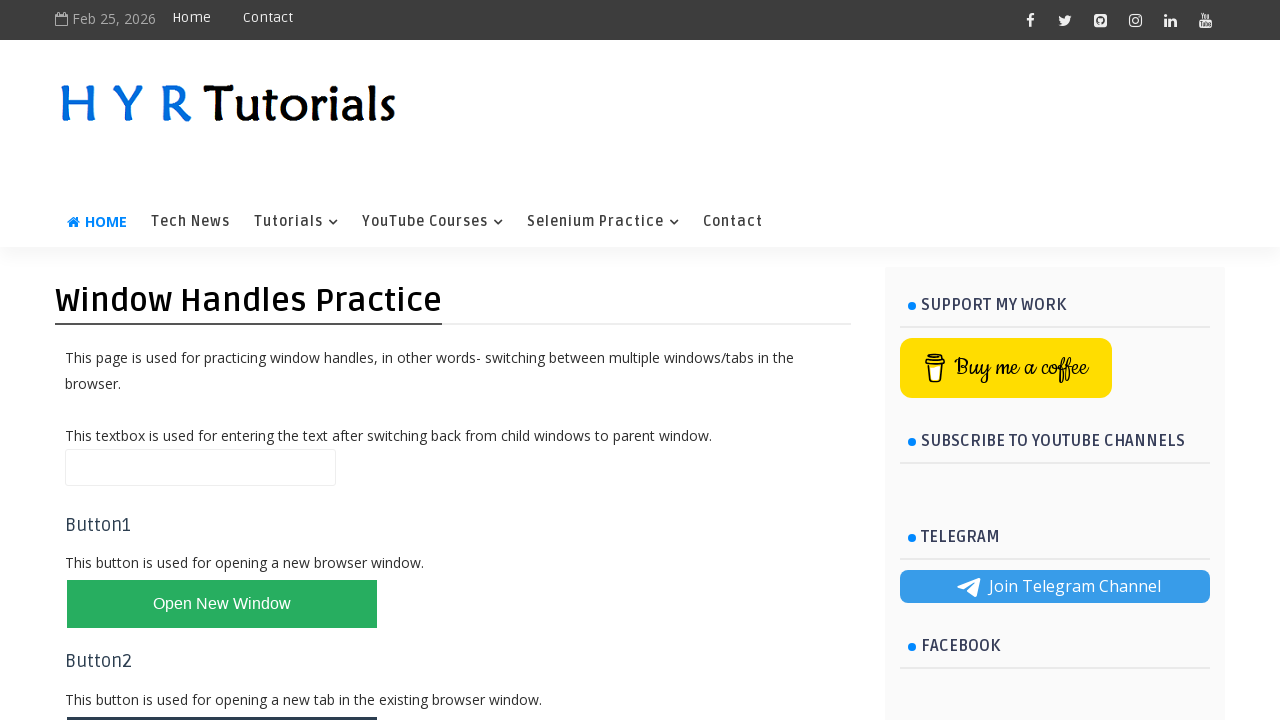

Waited for new window to open
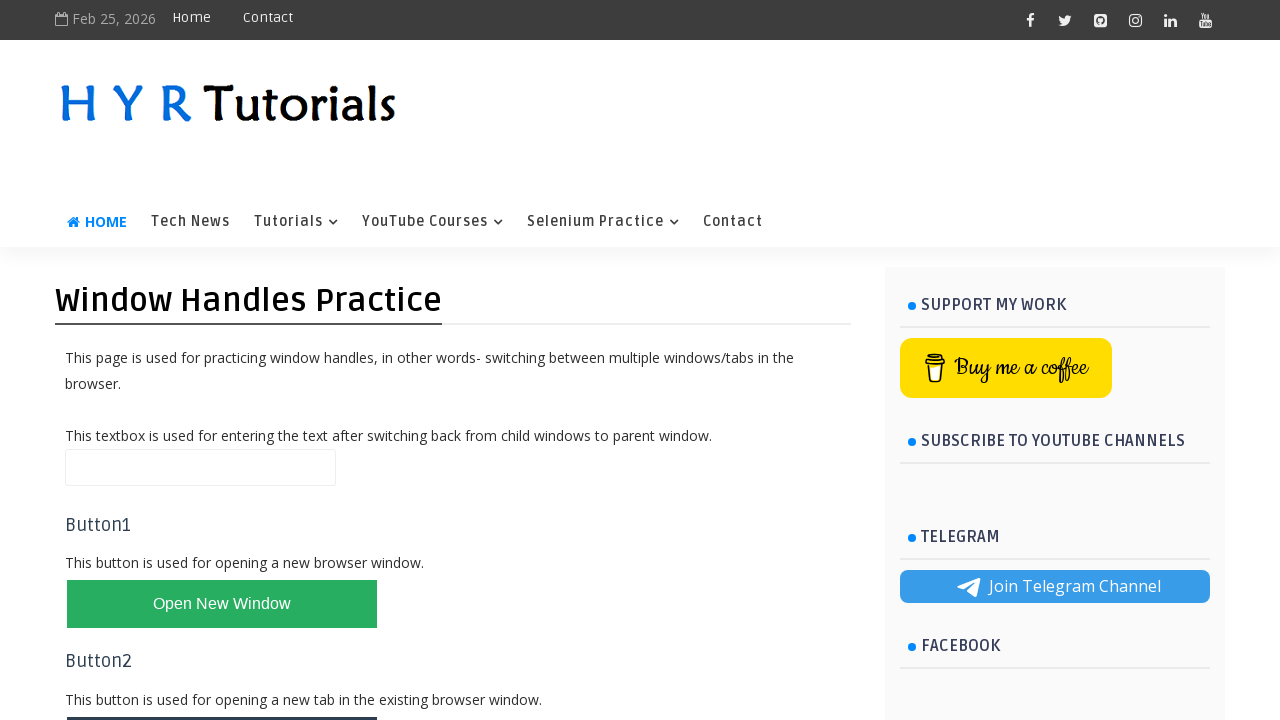

Retrieved reference to newly opened window
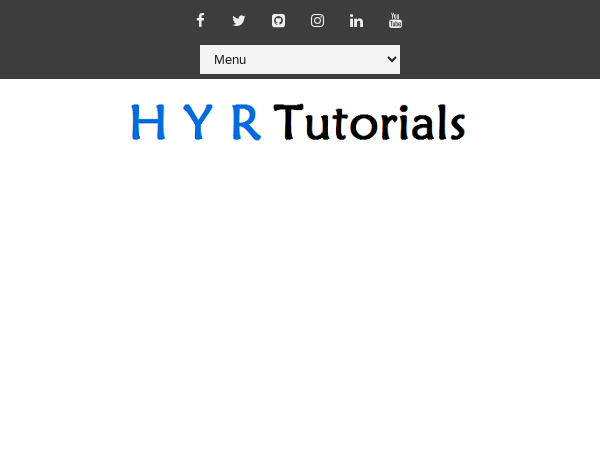

Filled first name field with 'shivakumar' in new window on //*[@id='firstName']
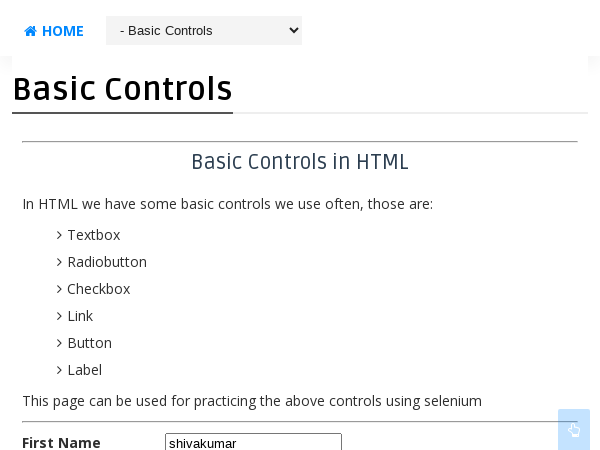

Closed the new window
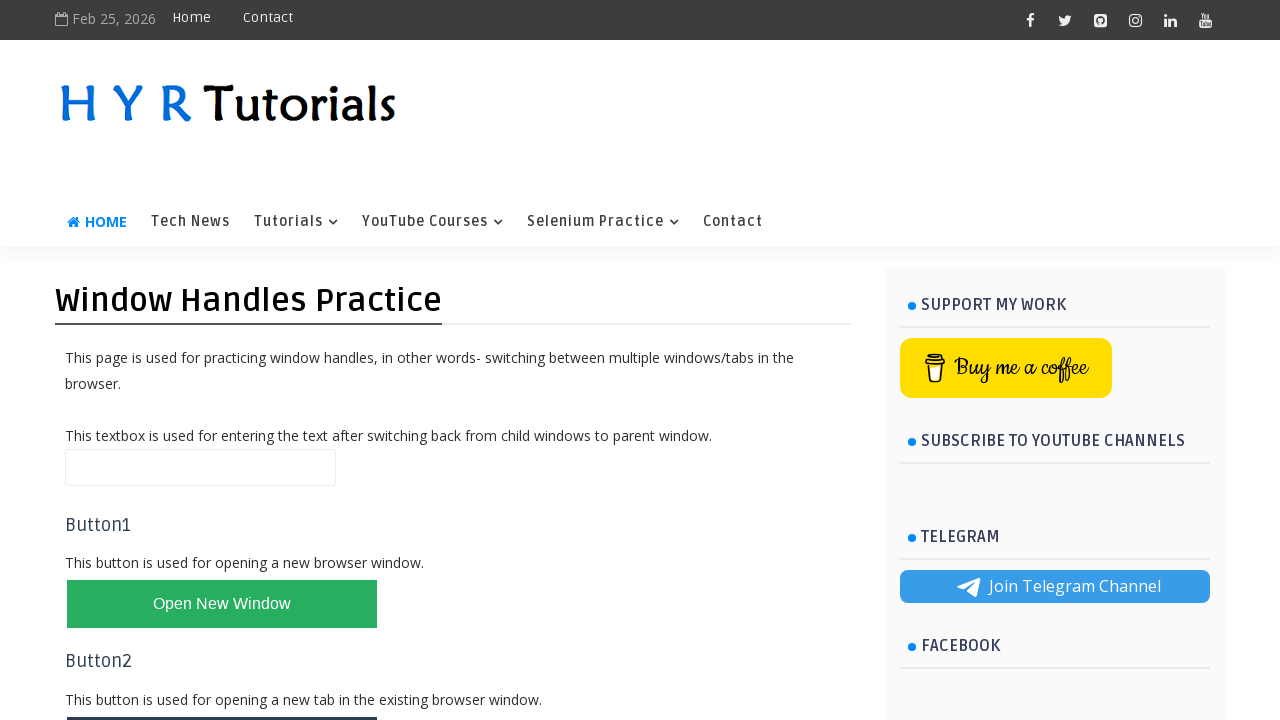

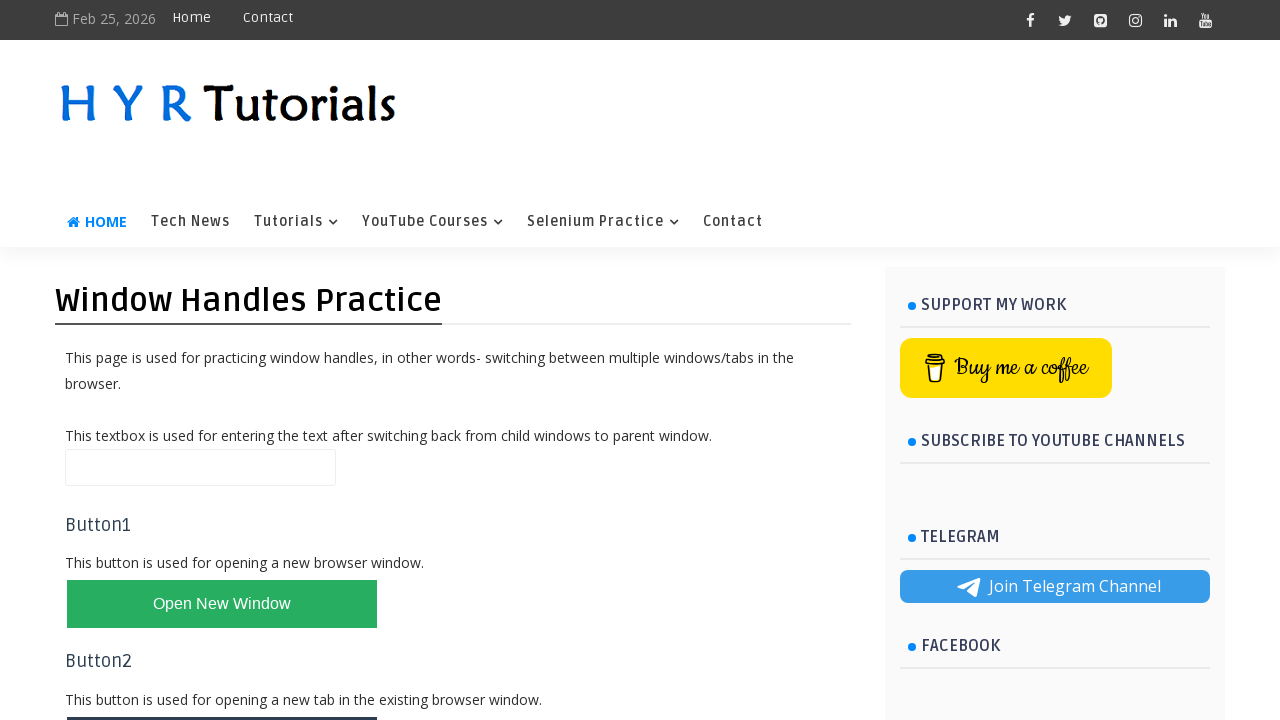